Tests that users can click through different color options on a Target product page and verifies each color selection is displayed correctly

Starting URL: https://www.target.com/p/wranglers-men-39-s-relaxed-fit-straight-jeans/-/A-91269718?preselect=90919011#lnk=sametab

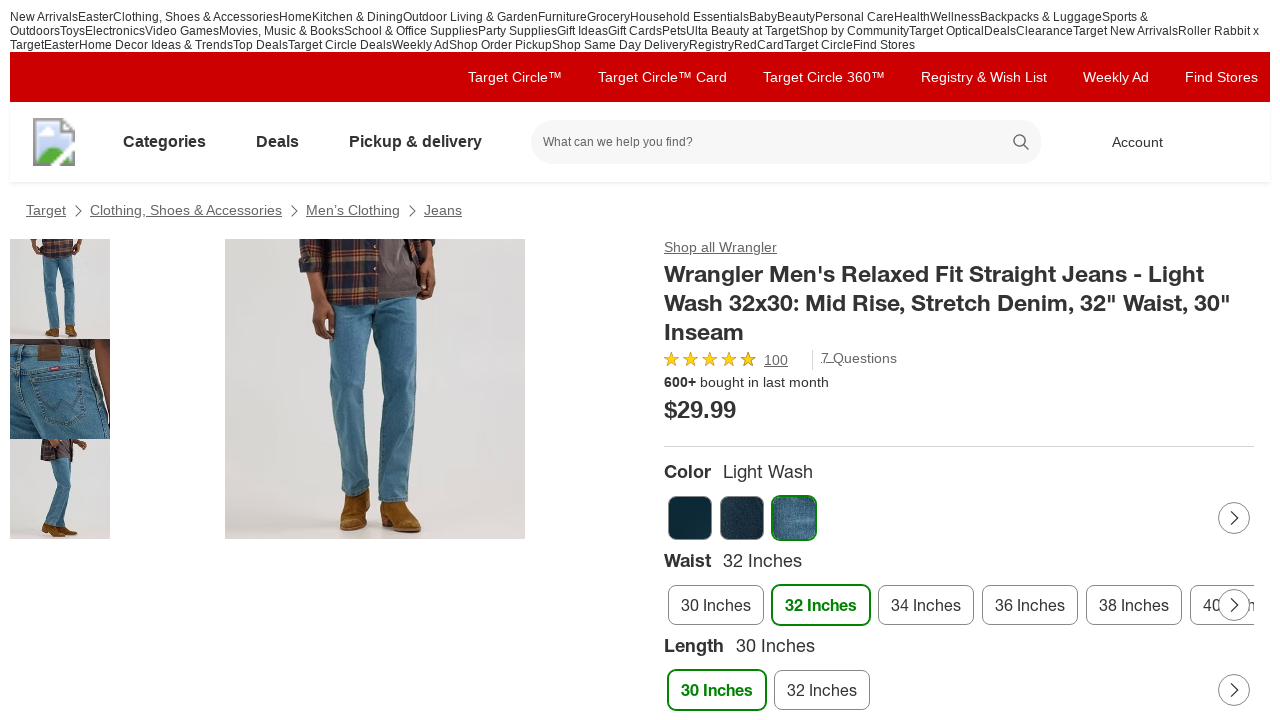

Waited for color carousel options to load
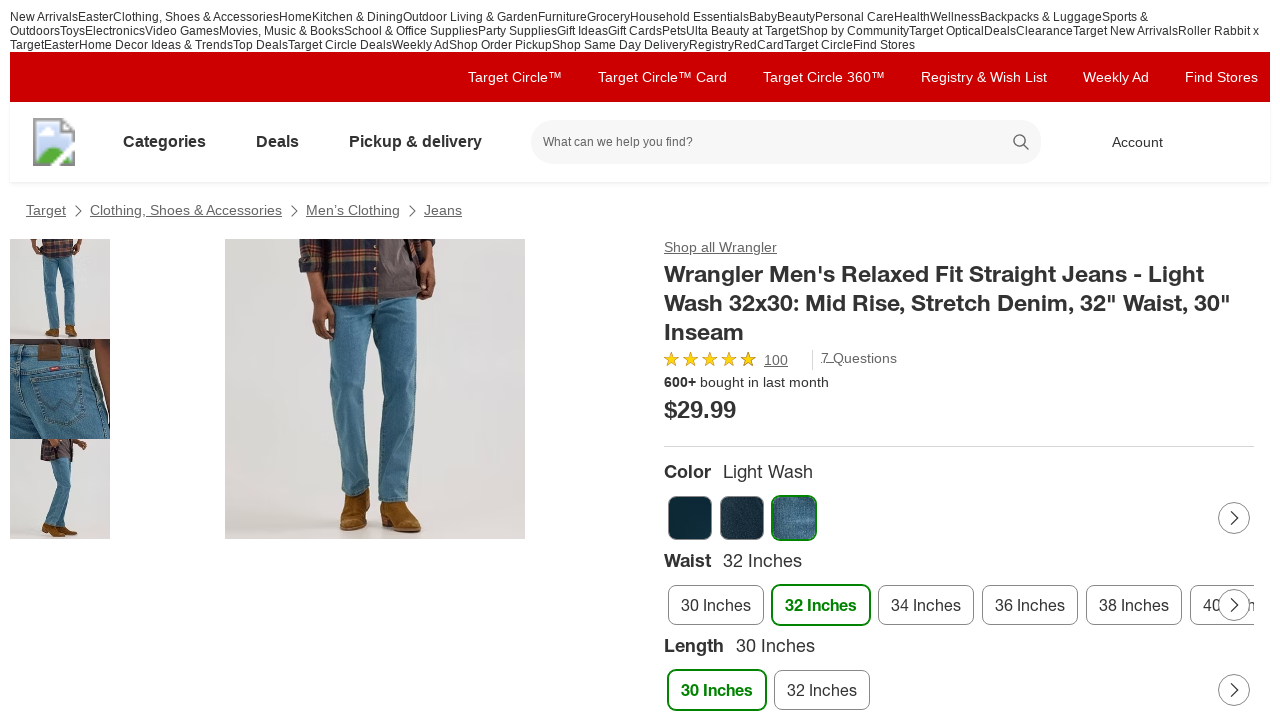

Located all color option elements
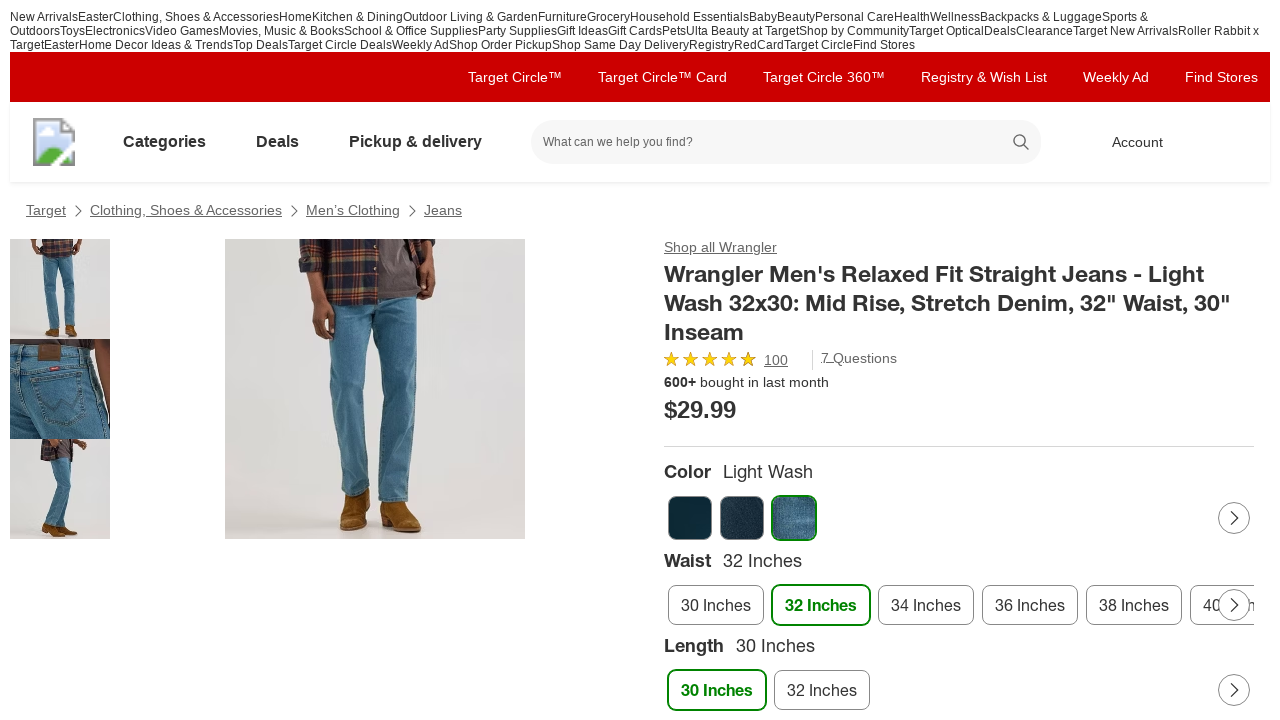

Found 3 color options available
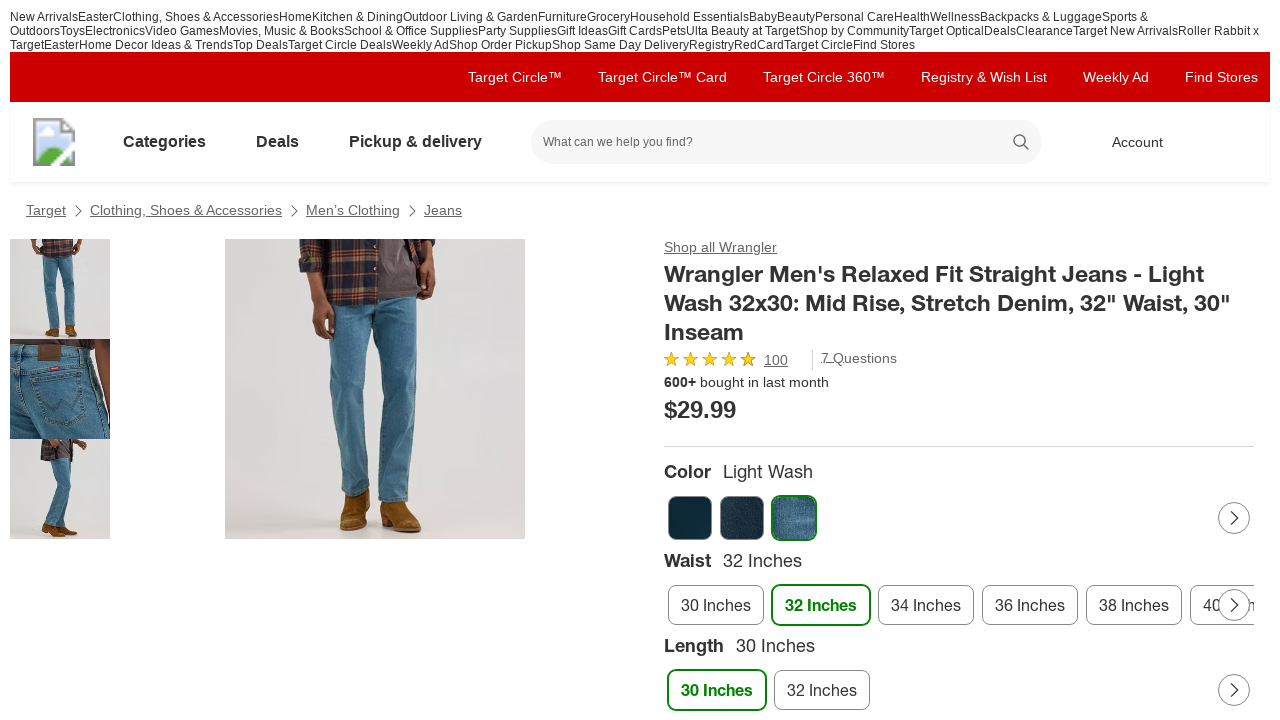

Clicked color option 1 of 3 at (690, 518) on li[class*='CarouselItem'] img >> nth=0
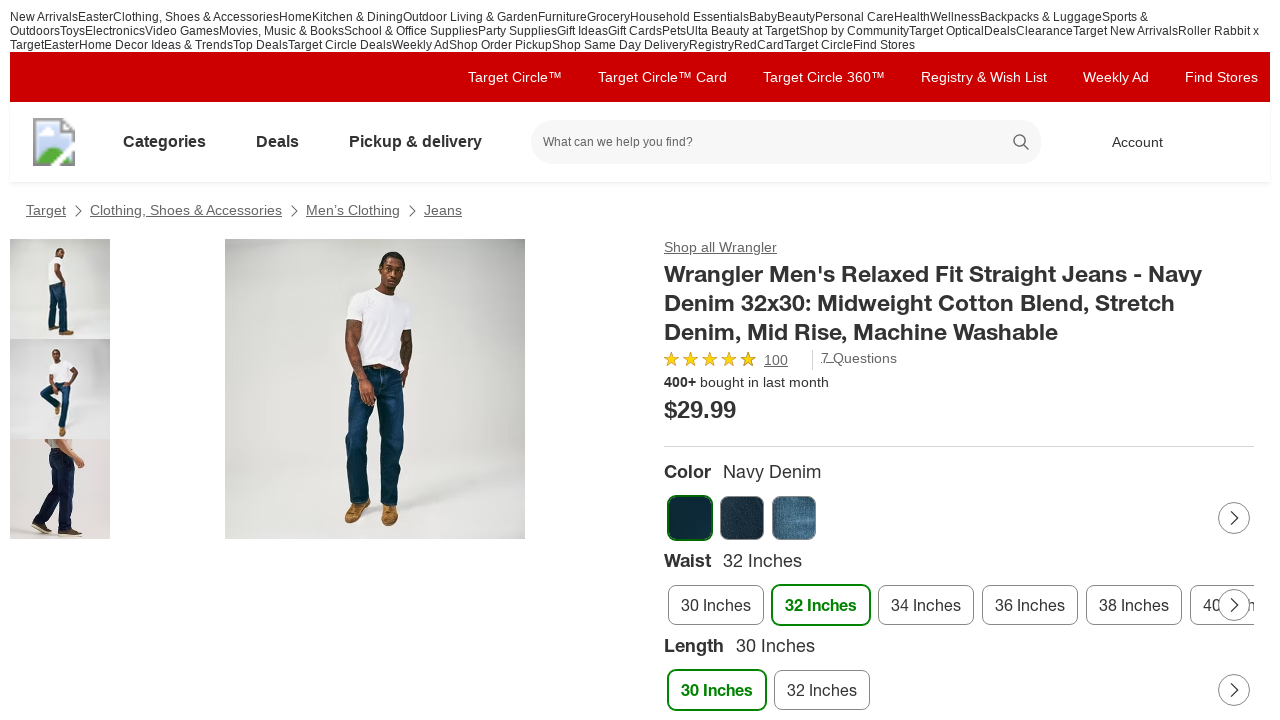

Waited for color selection 1 to update
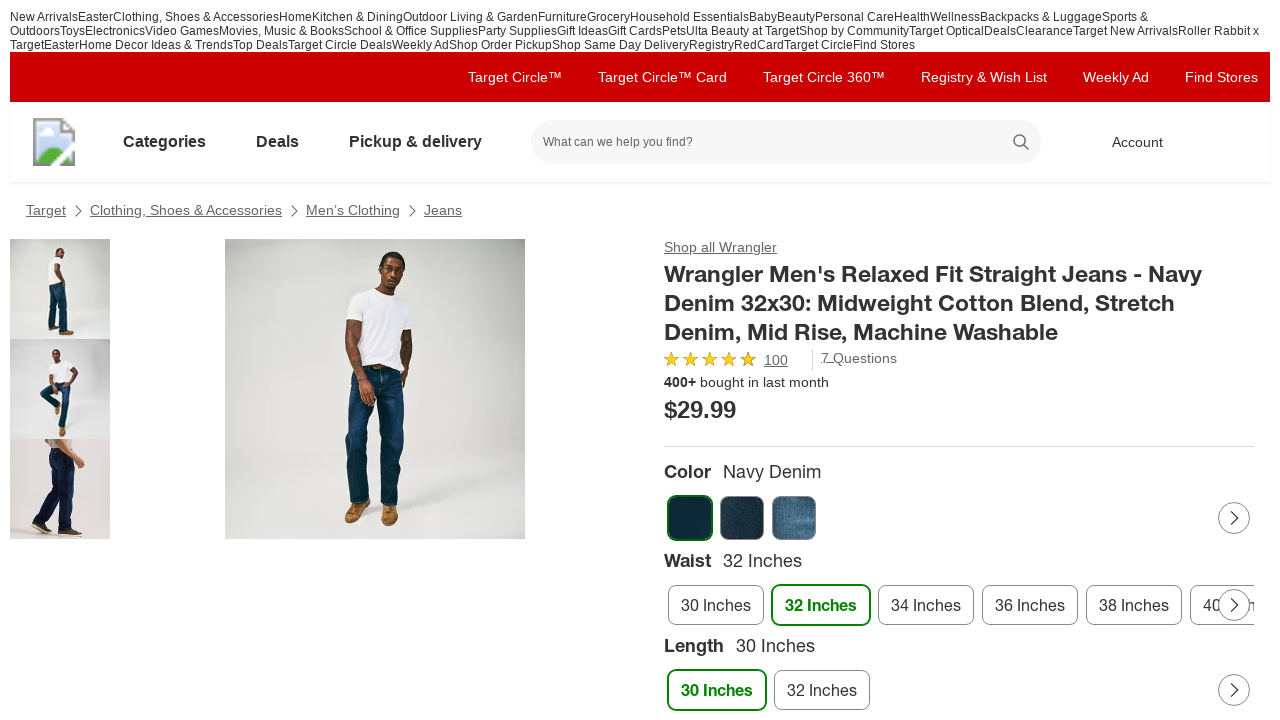

Verified color option 1 is displayed correctly
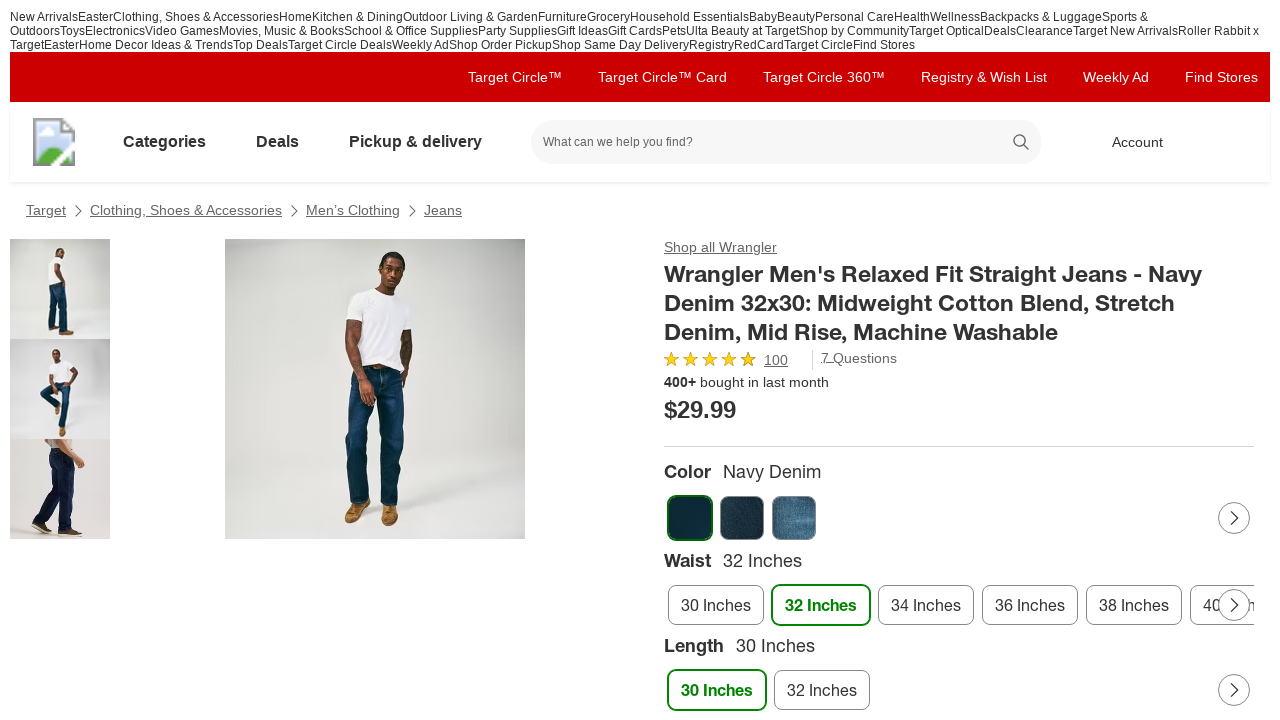

Clicked color option 2 of 3 at (742, 518) on li[class*='CarouselItem'] img >> nth=1
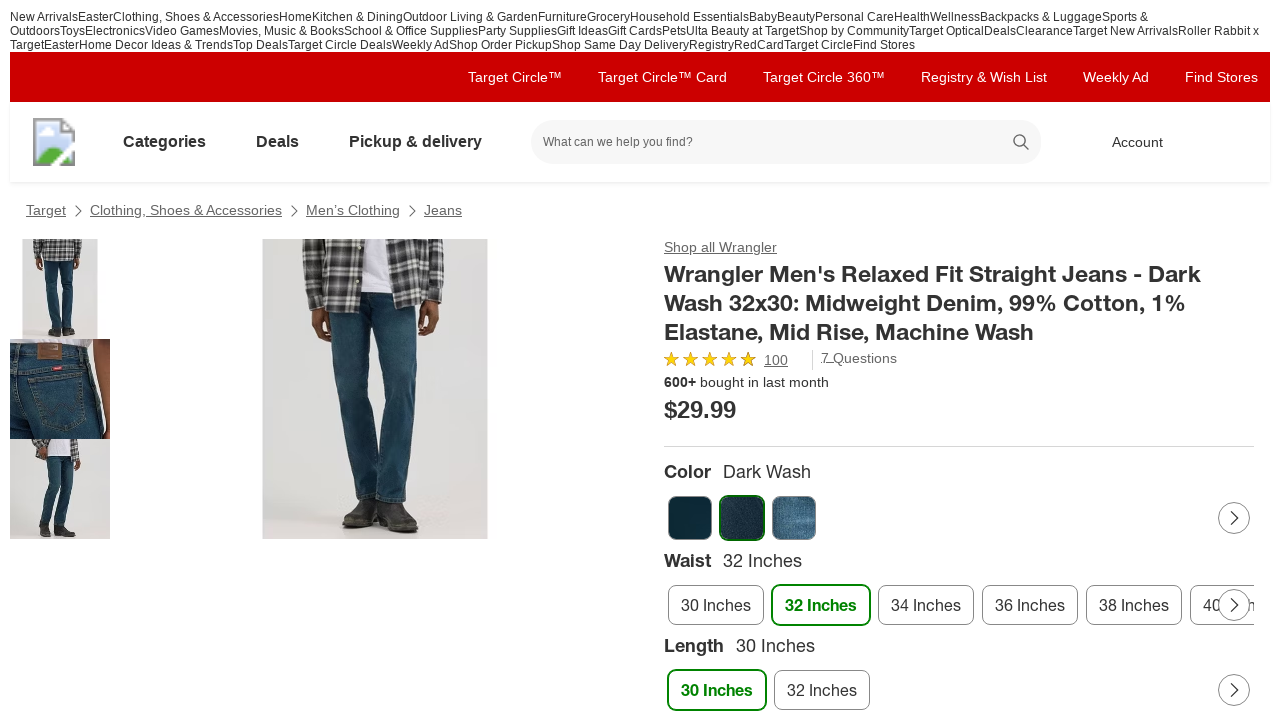

Waited for color selection 2 to update
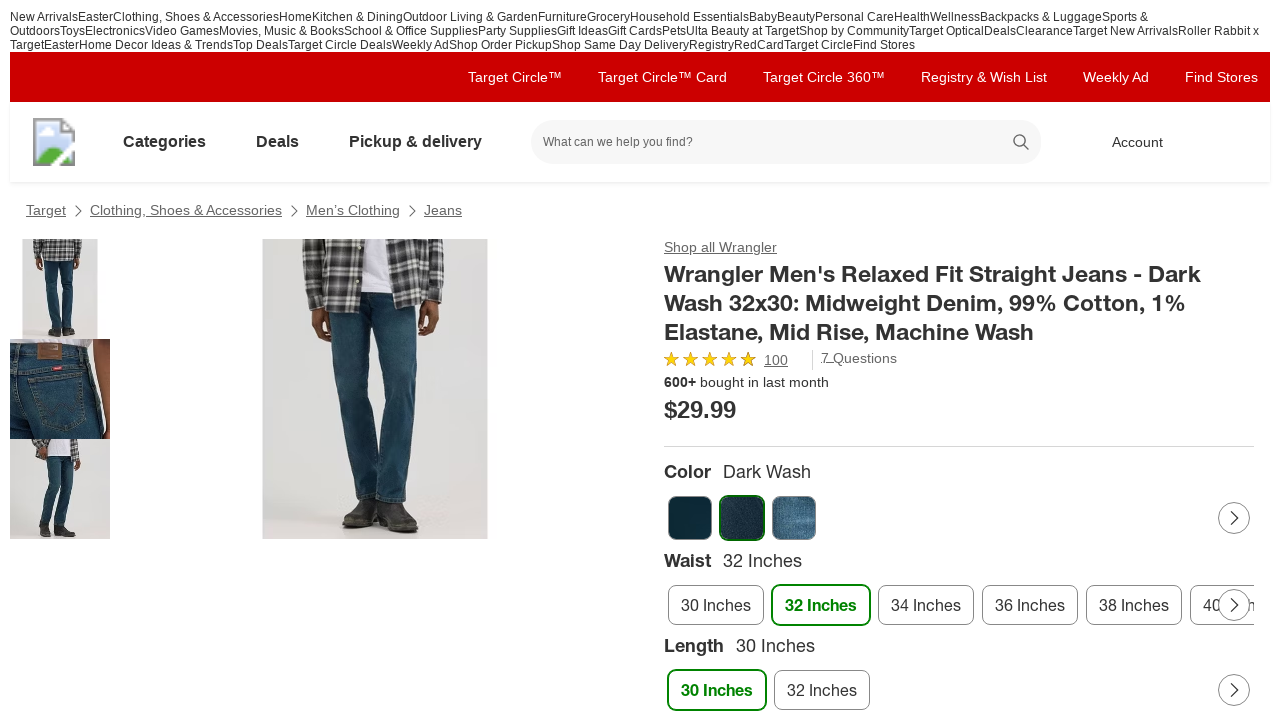

Verified color option 2 is displayed correctly
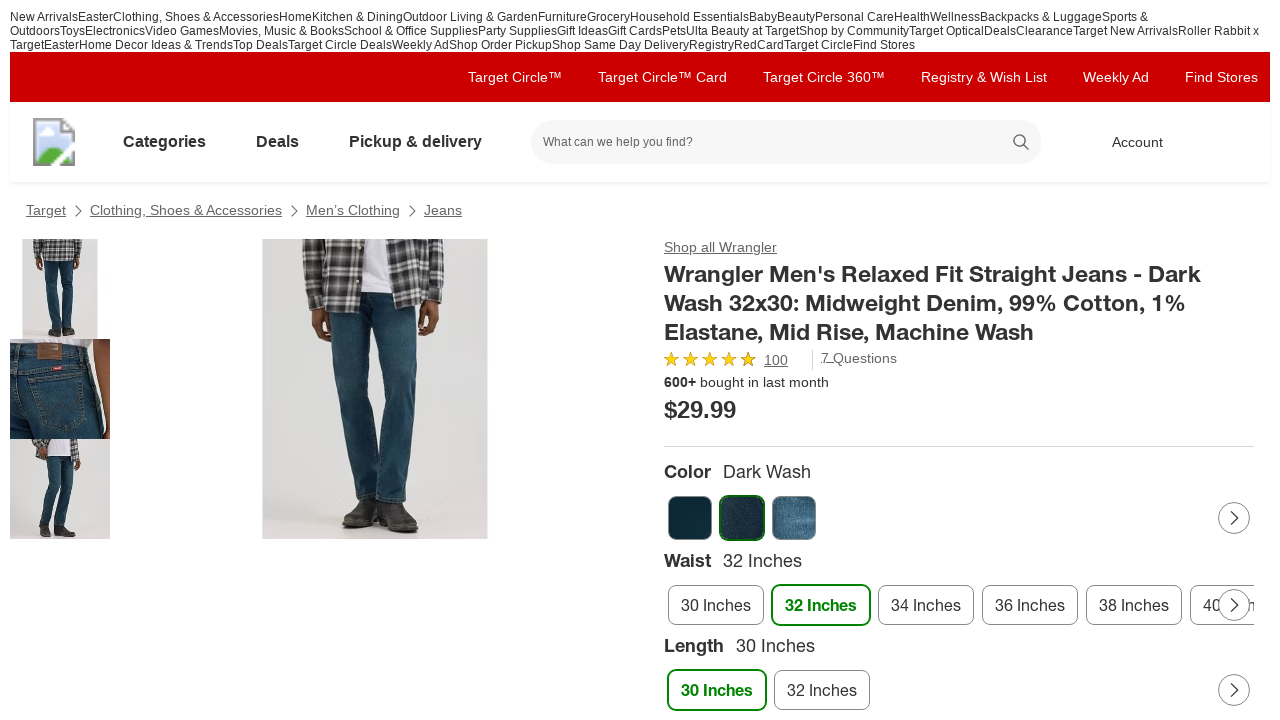

Clicked color option 3 of 3 at (794, 518) on li[class*='CarouselItem'] img >> nth=2
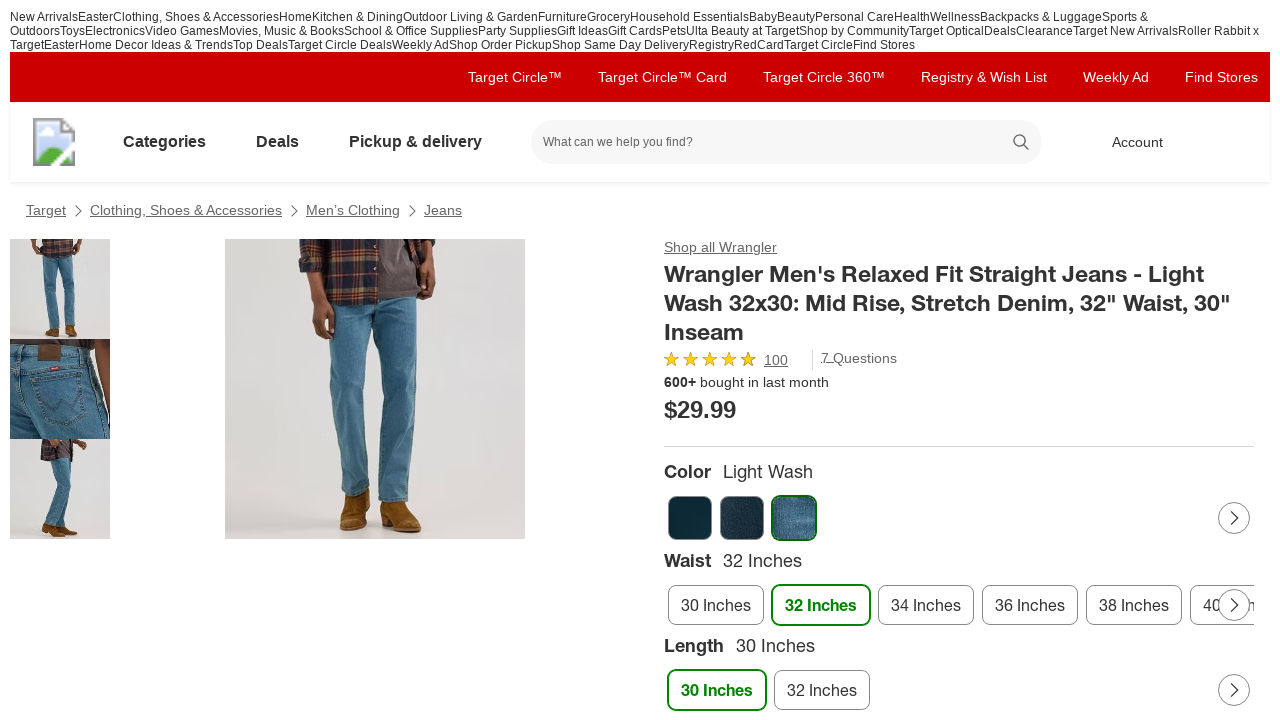

Waited for color selection 3 to update
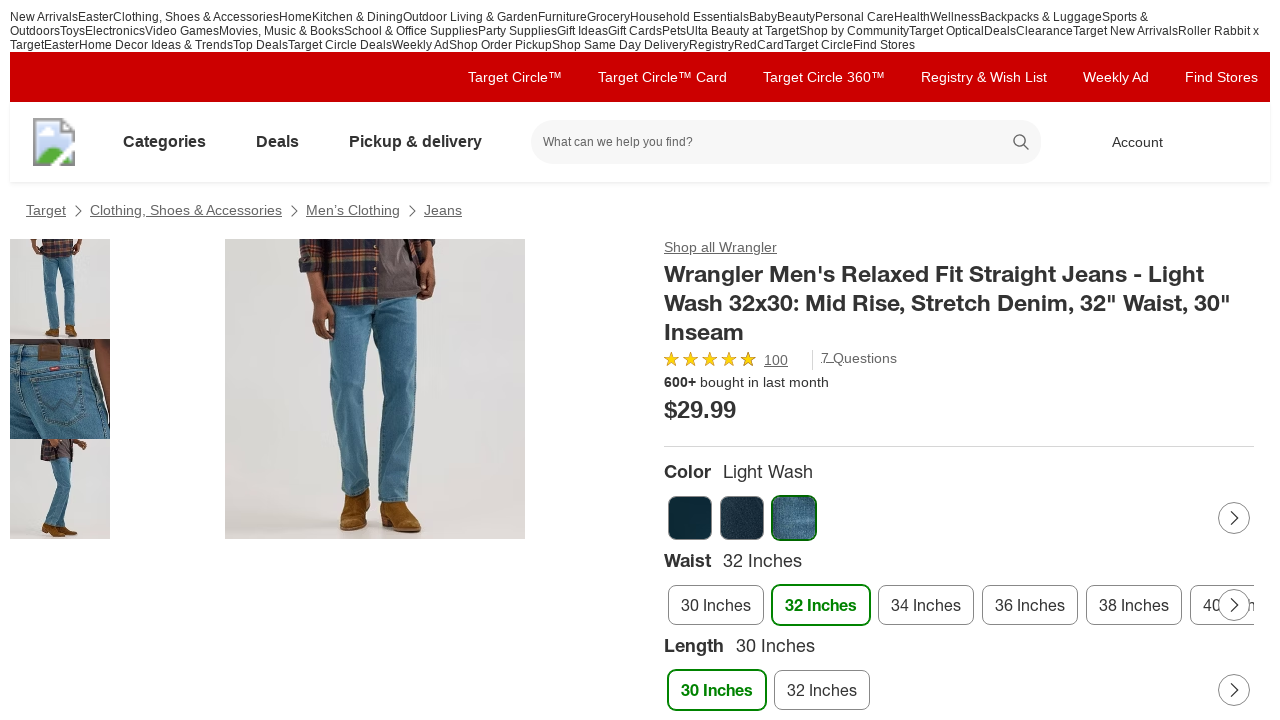

Verified color option 3 is displayed correctly
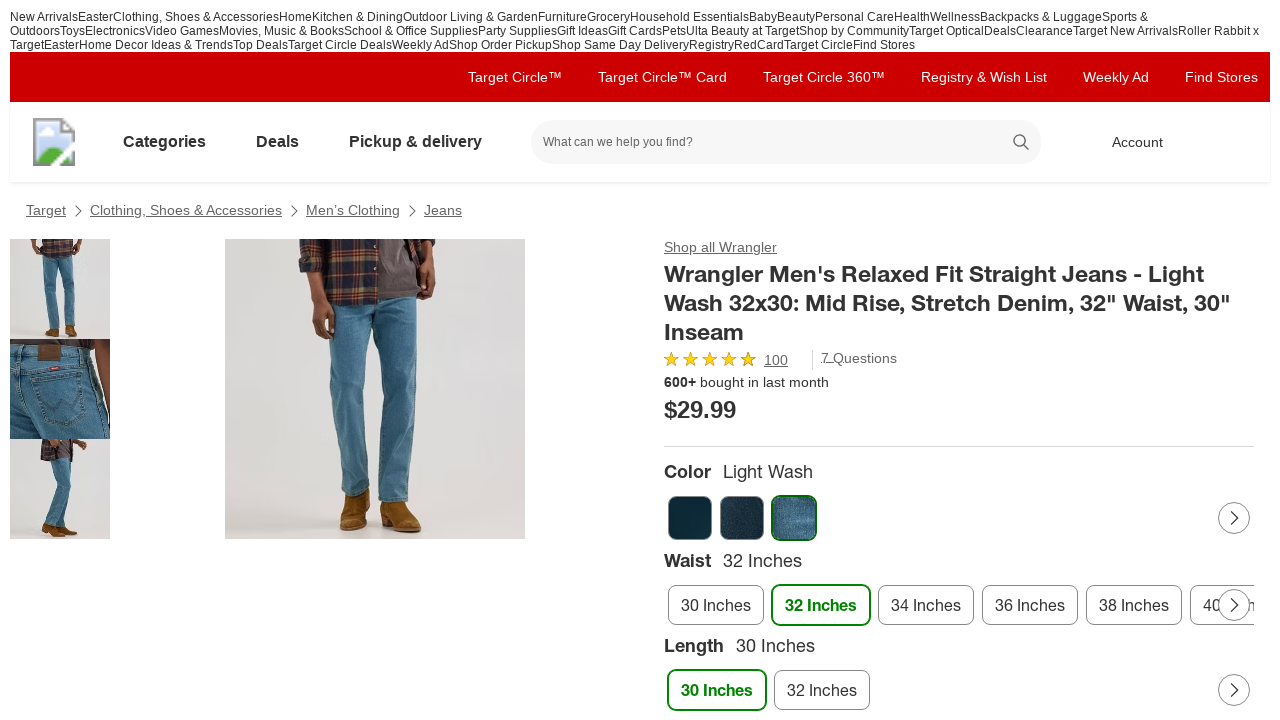

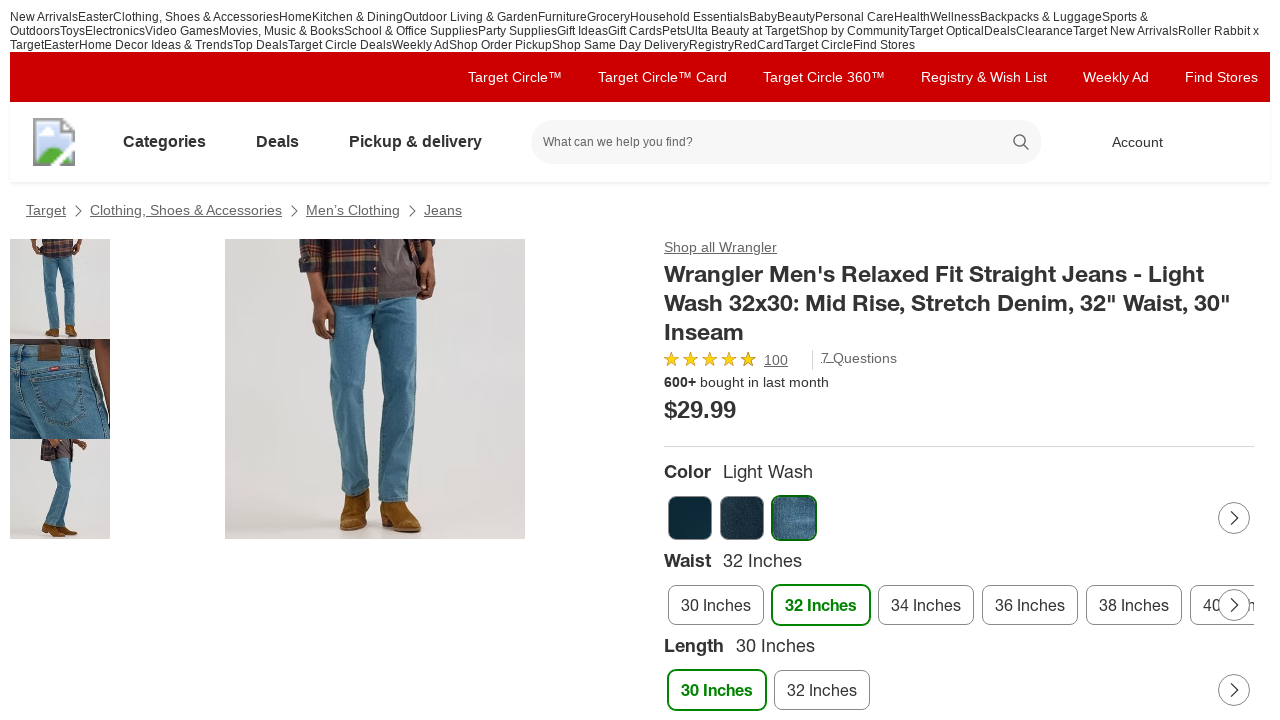